Tests AJAX data loading functionality by clicking the AJAX Data link, triggering the AJAX button, and verifying that the success message appears with the correct background color

Starting URL: http://uitestingplayground.com/

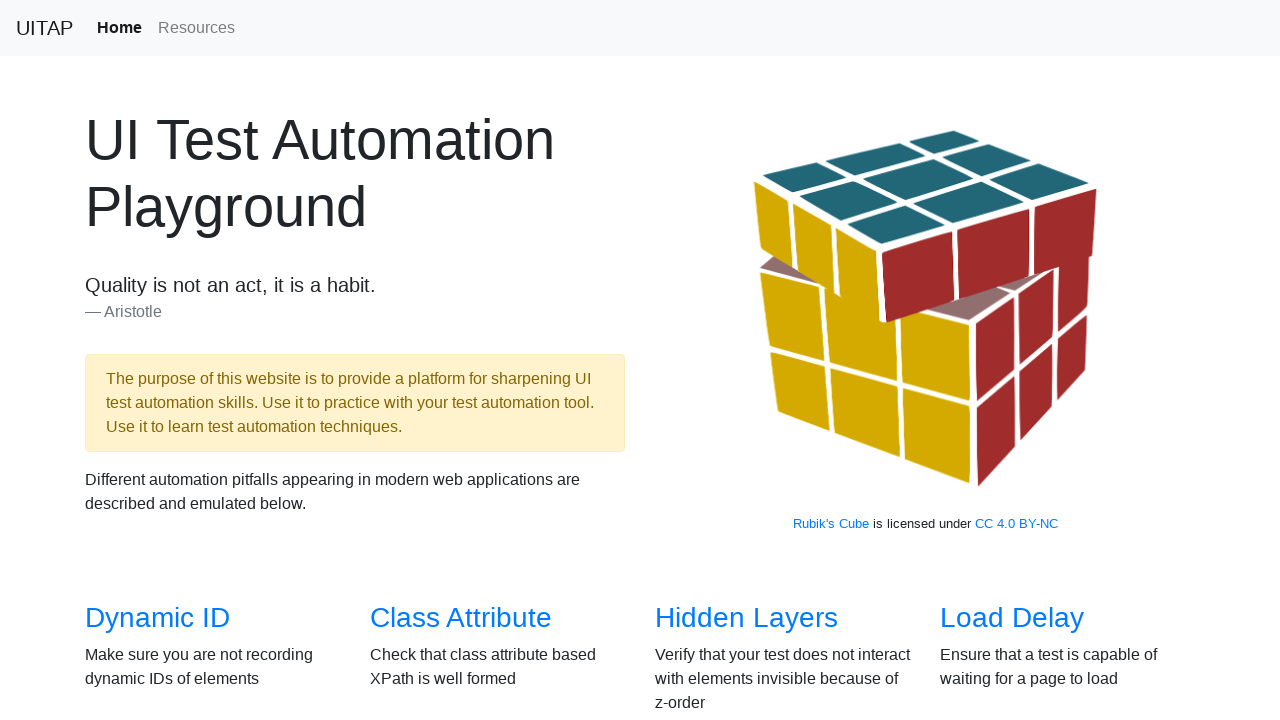

Clicked on 'AJAX Data' link at (154, 360) on xpath=//a[text()='AJAX Data']
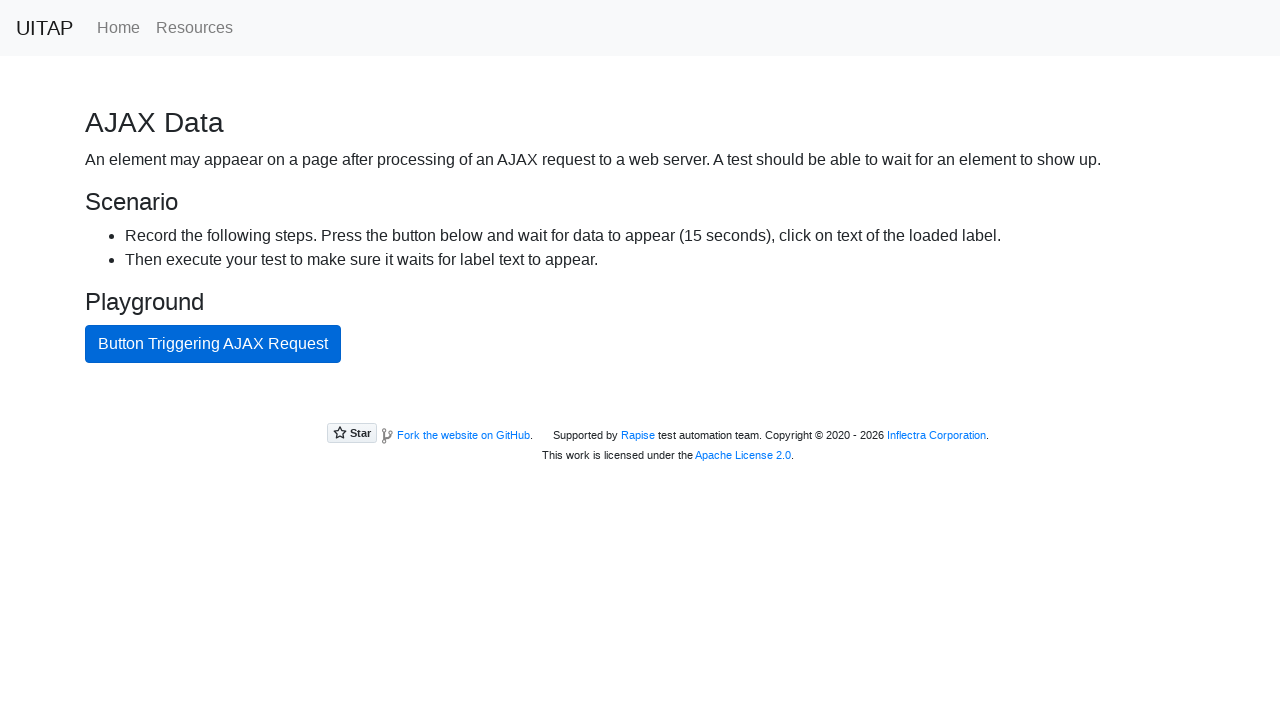

Clicked AJAX button to trigger data loading at (213, 344) on #ajaxButton
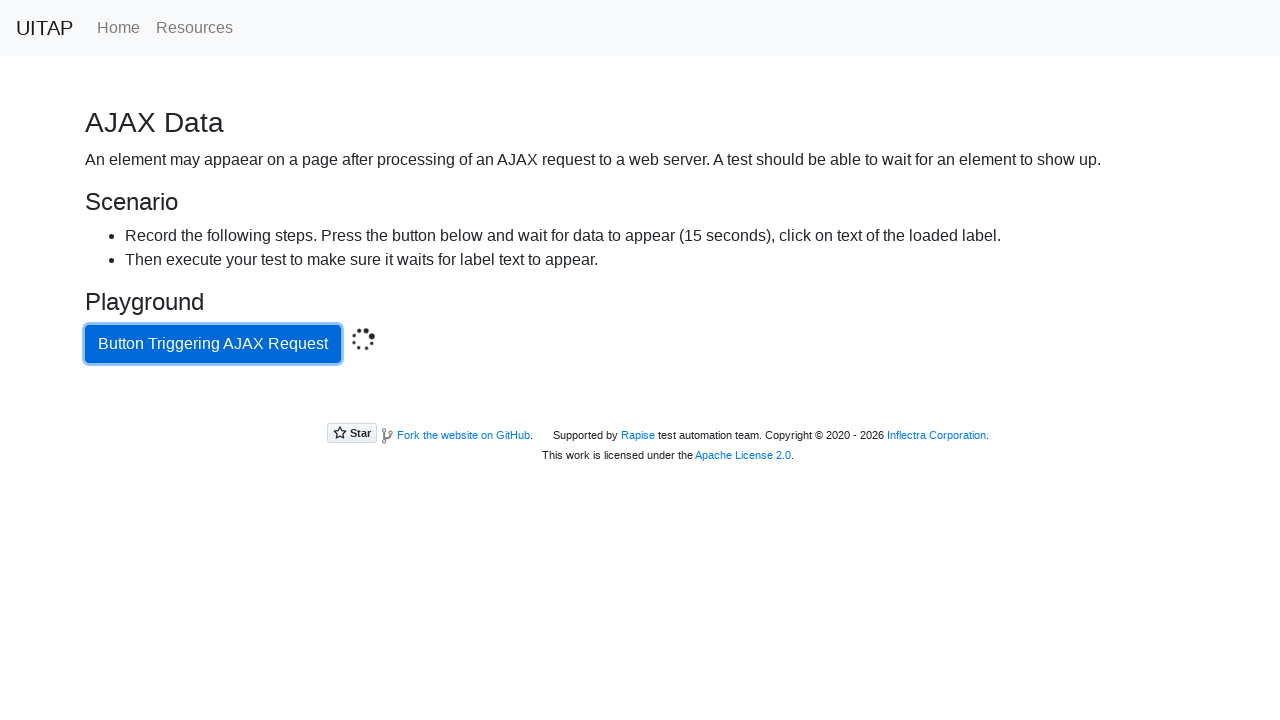

Success message appeared with .bg-success class
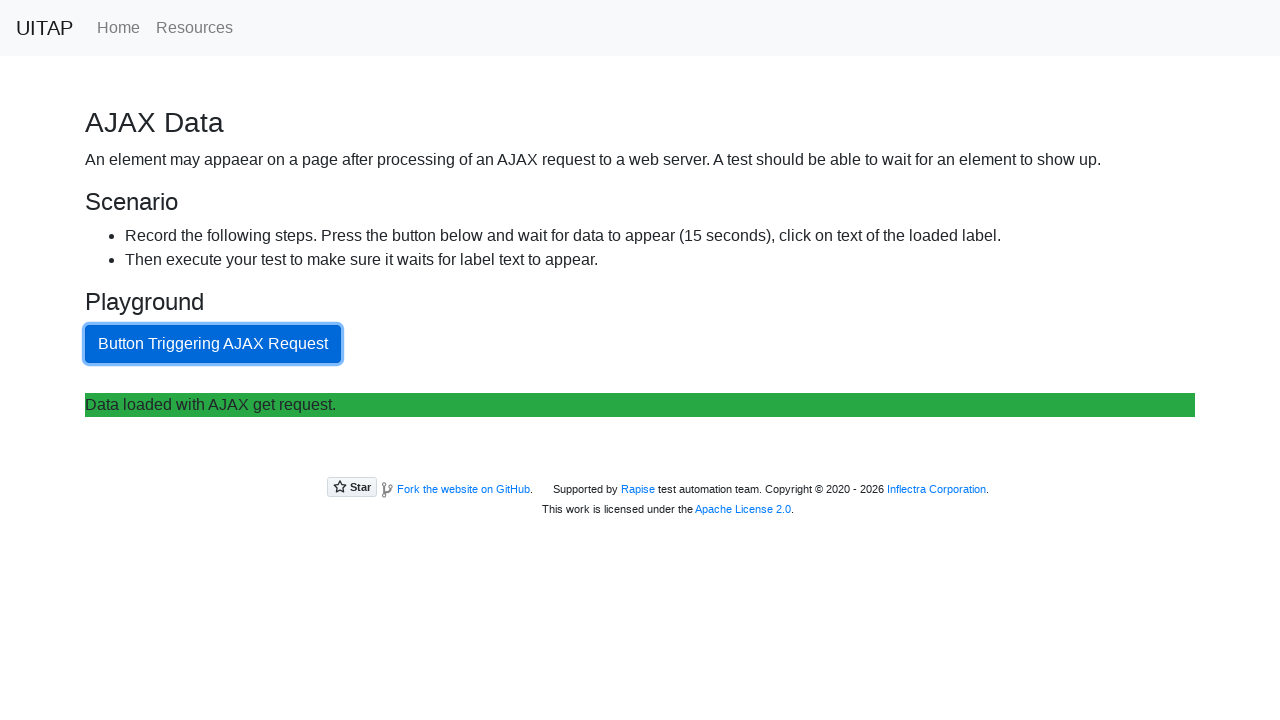

Verified success label is visible
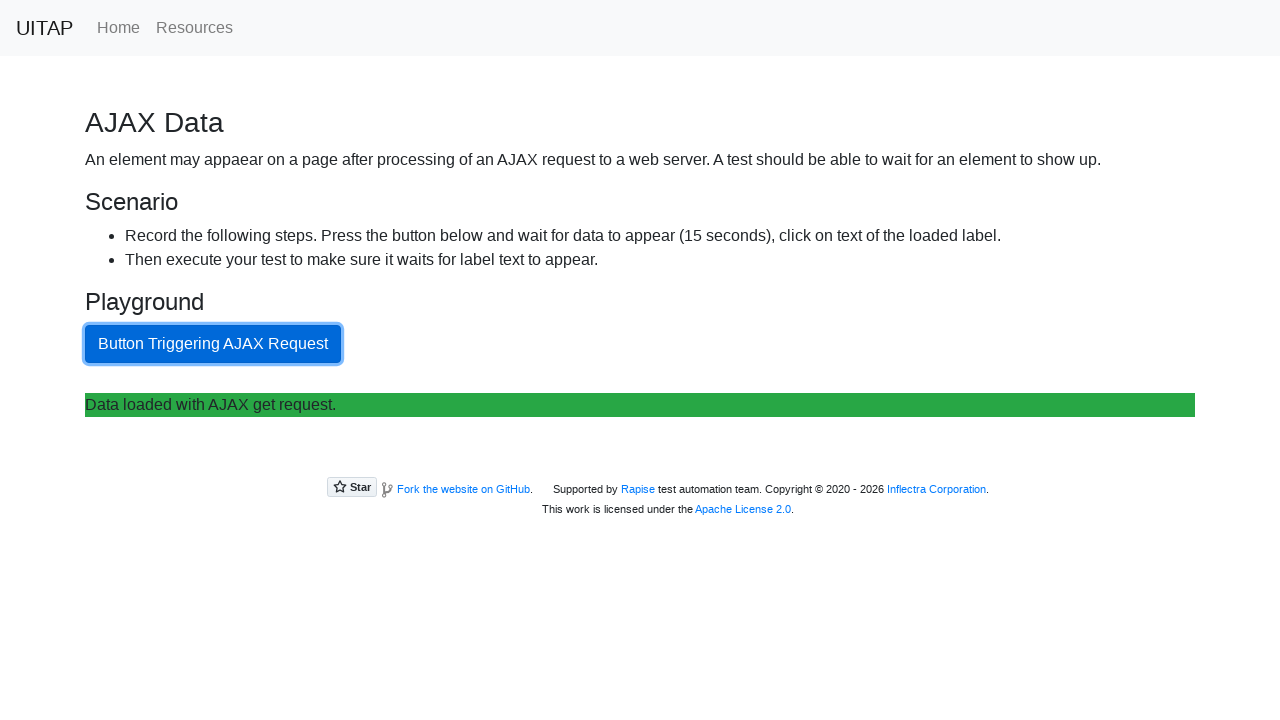

Verified background color is correct (rgb(40, 167, 69))
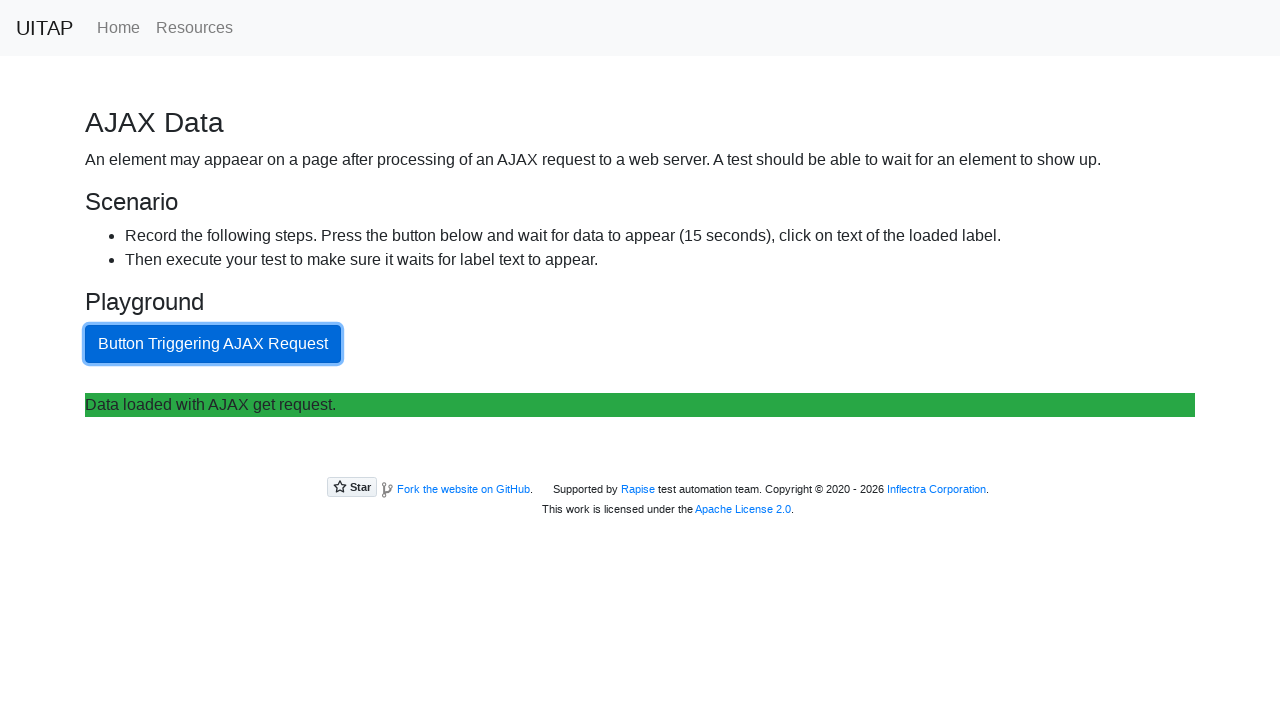

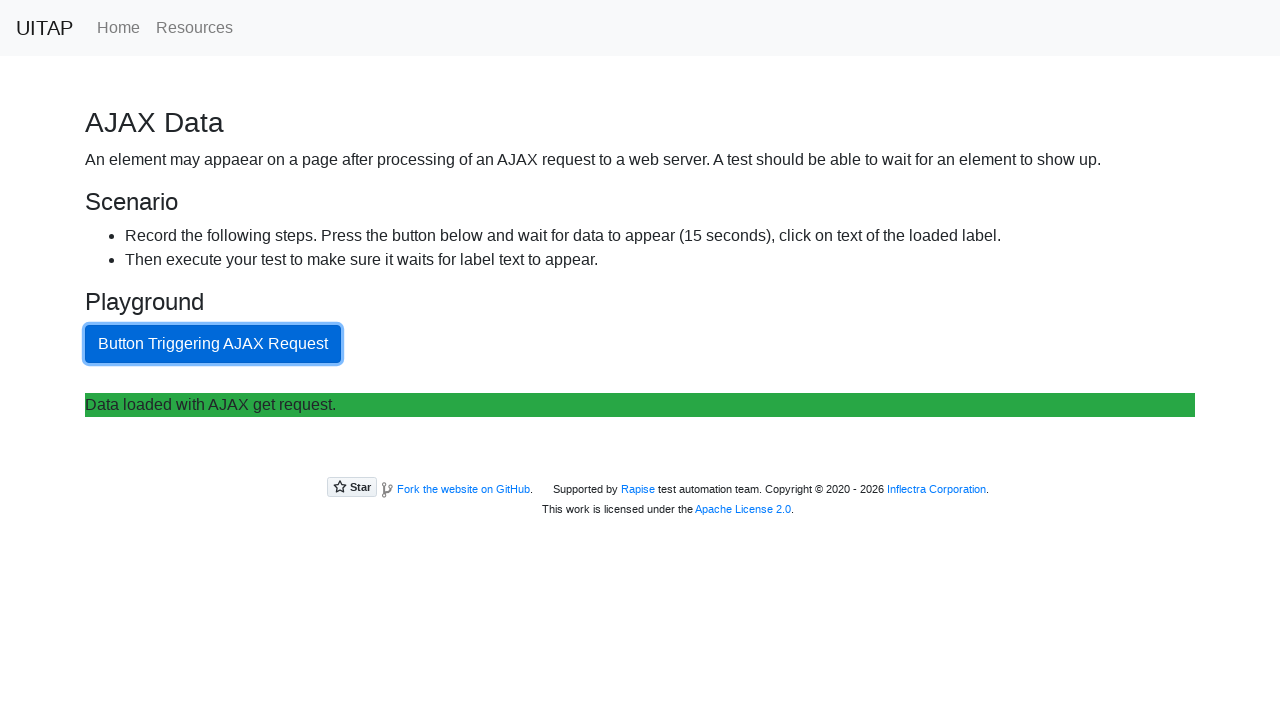